Tests navigation to Trading App Development in Massachusetts page via the Verticals dropdown menu

Starting URL: https://www.tranktechnologies.com/

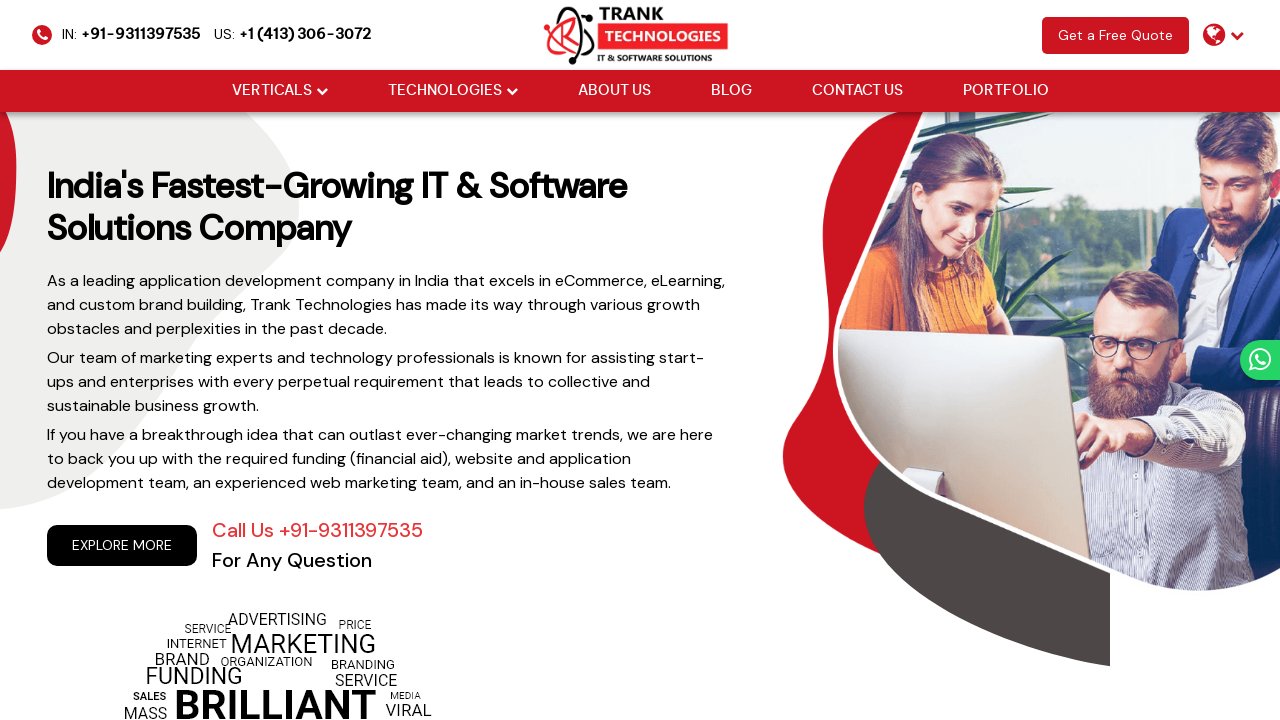

Hovered over the Verticals dropdown menu at (322, 91) on (//i[@class='fa fa-chevron-down'])[2]
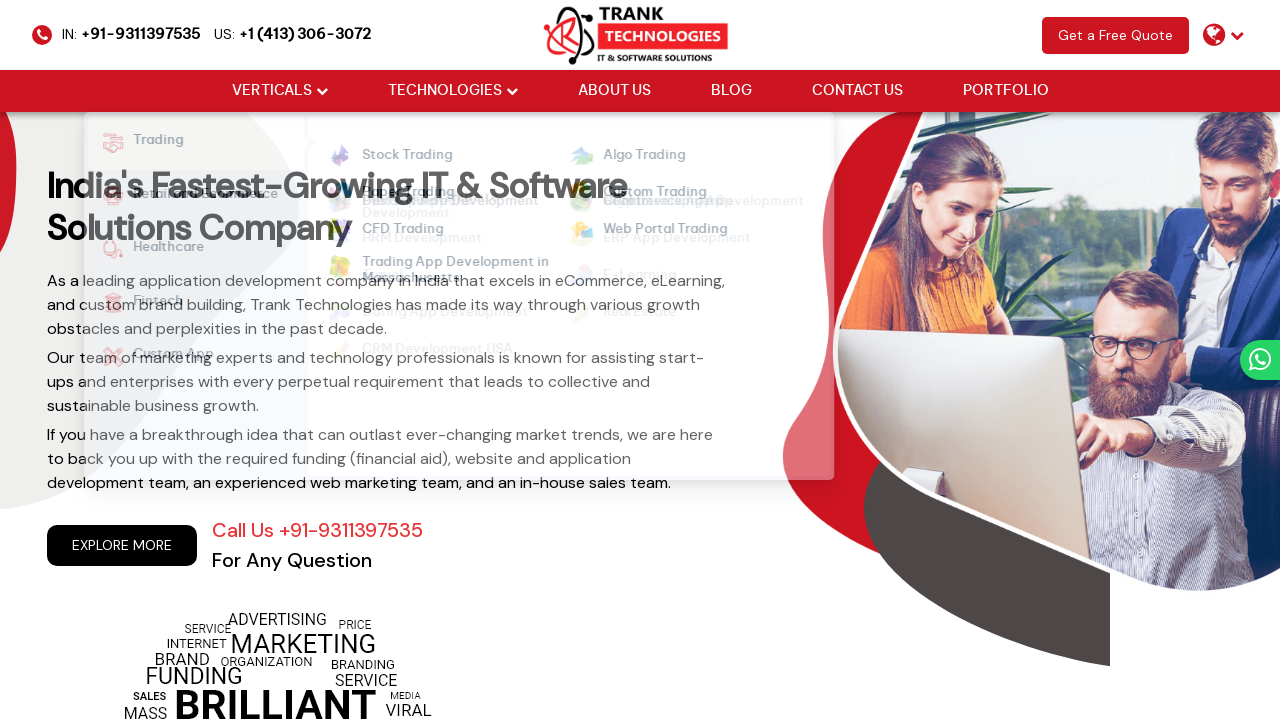

Hovered over the Trading option in dropdown menu at (146, 143) on xpath=//strong[normalize-space()='Trading']
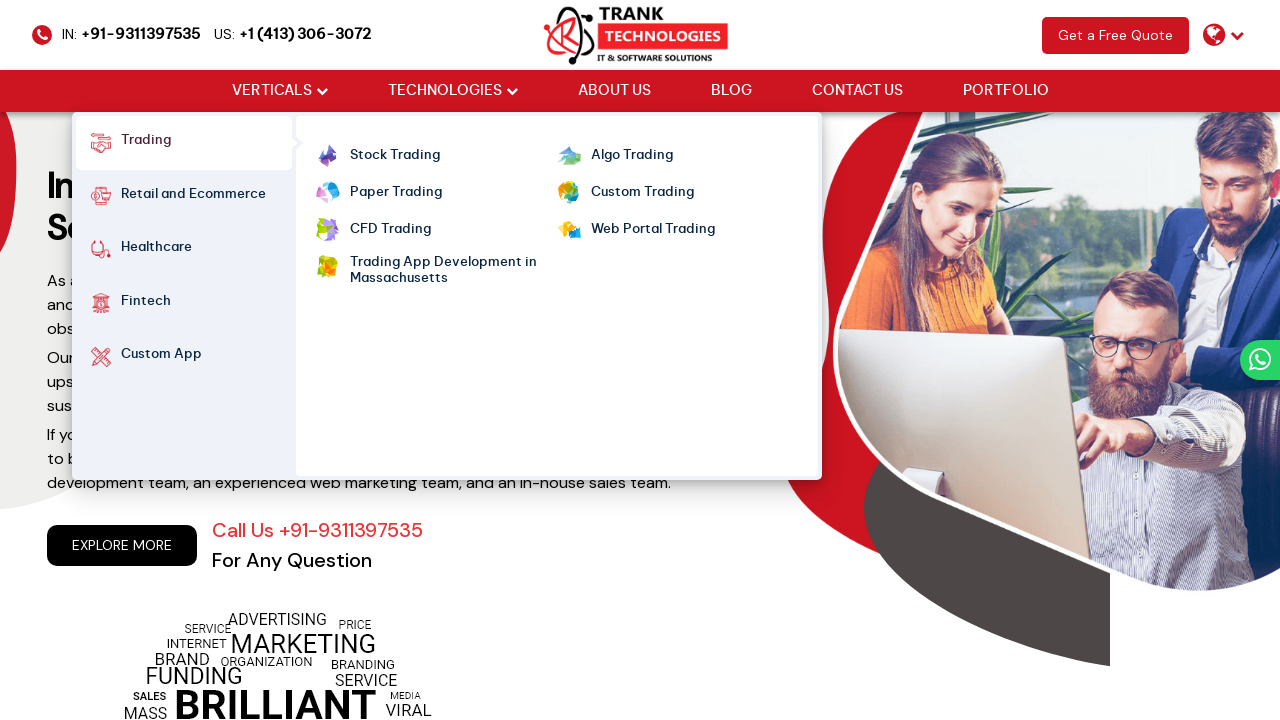

Clicked on Trading App Development in Massachusetts link at (453, 271) on xpath=//ul[@class='cm-flex cm-flex-wrap']//a[normalize-space()='Trading App Deve
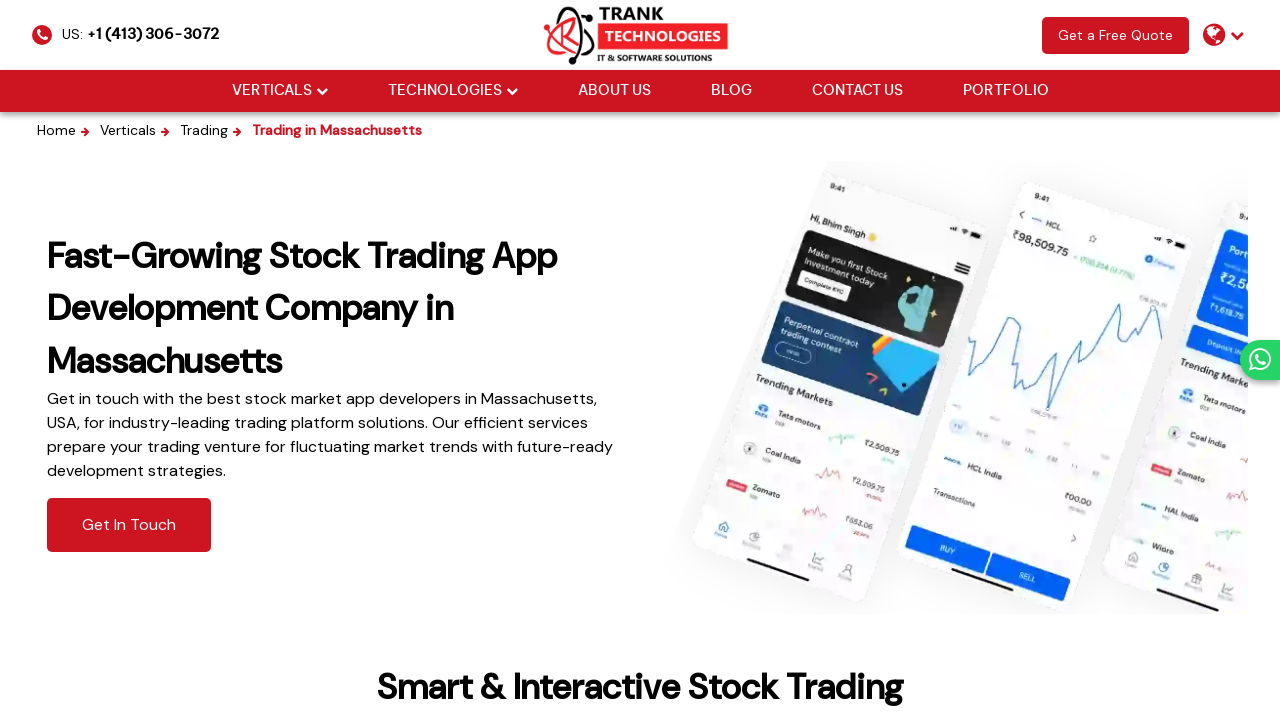

Navigated back to previous page
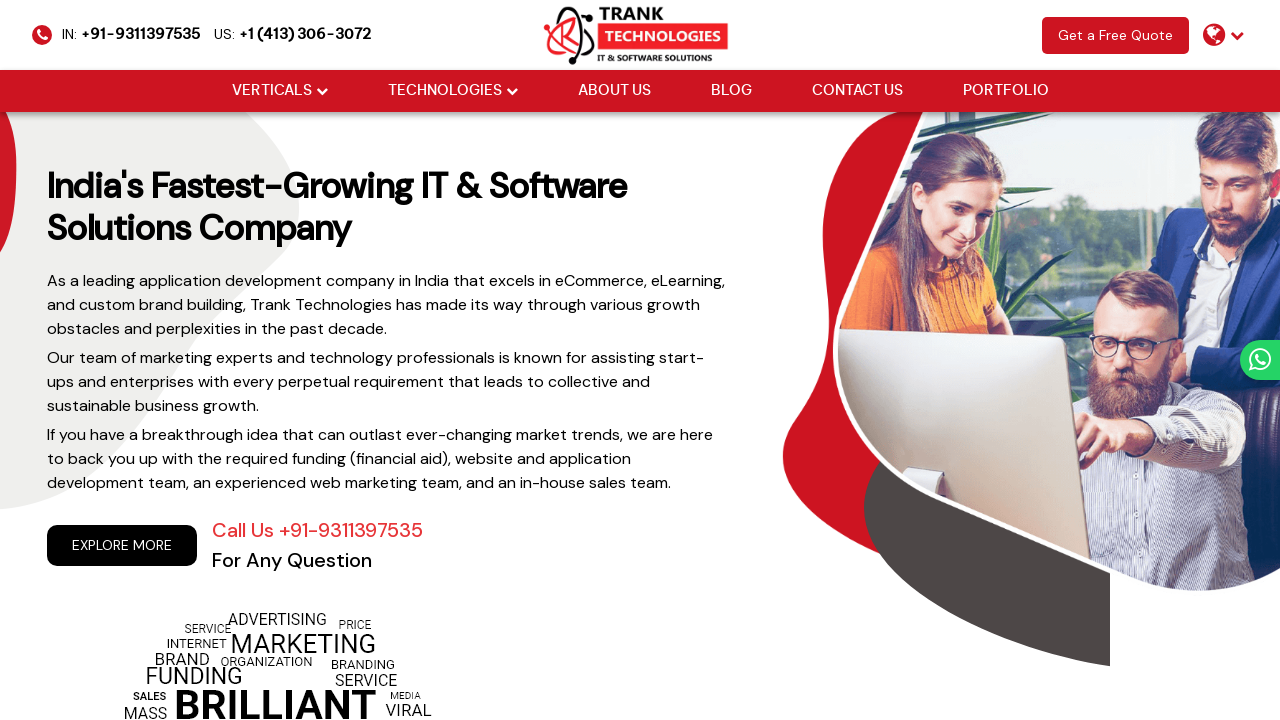

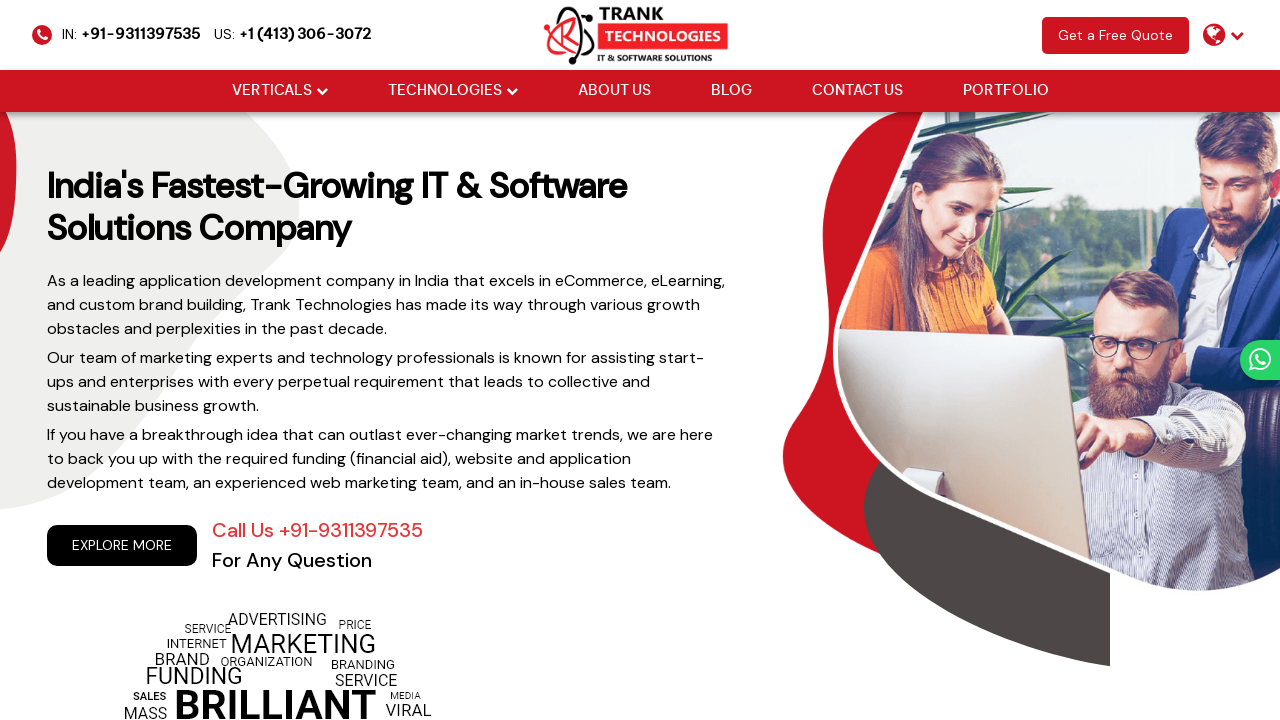